Tests opening multiple links from a footer section in separate tabs and verifying each page loads by retrieving their titles

Starting URL: https://www.rahulshettyacademy.com/AutomationPractice/

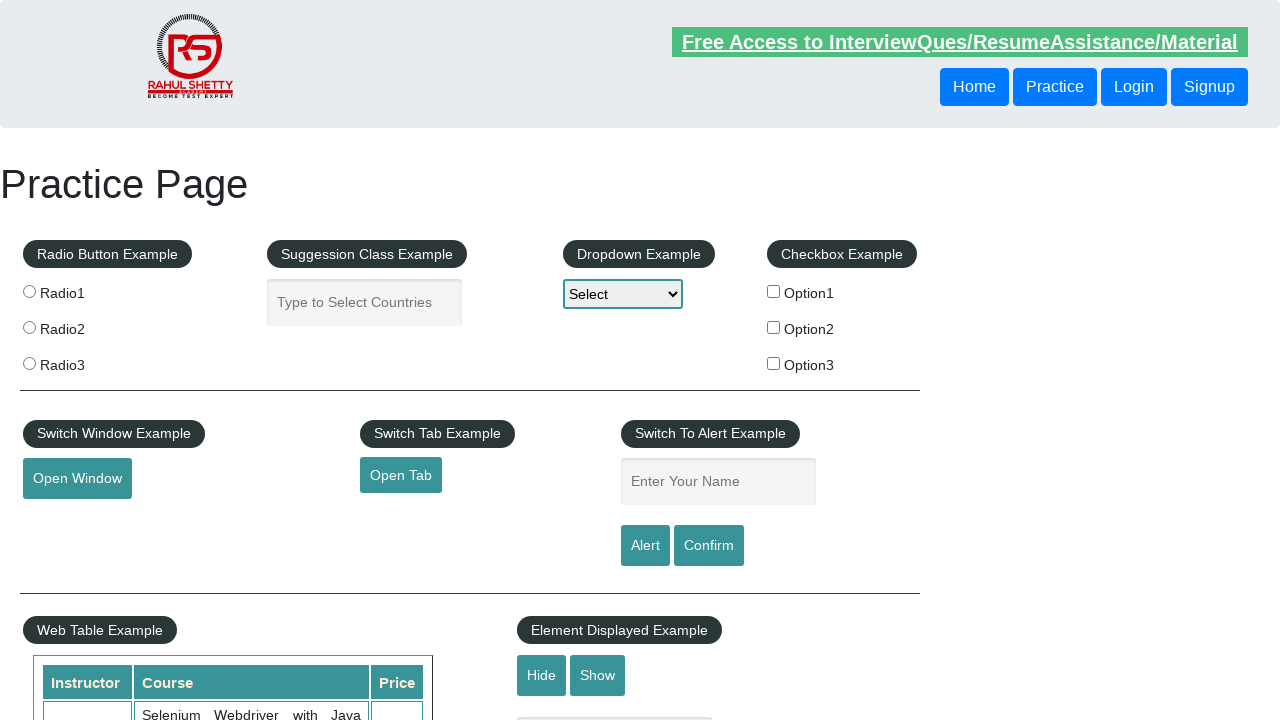

Located all 27 links on the page
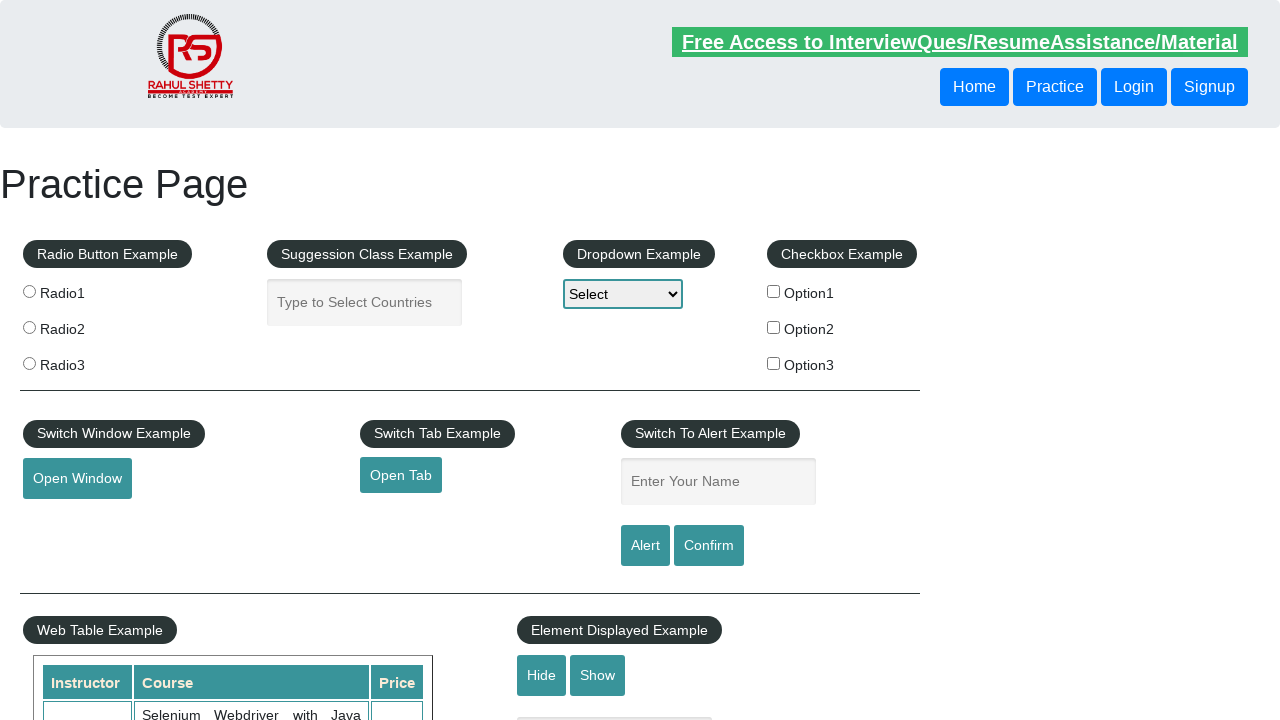

Located footer block with ID 'gf-BIG'
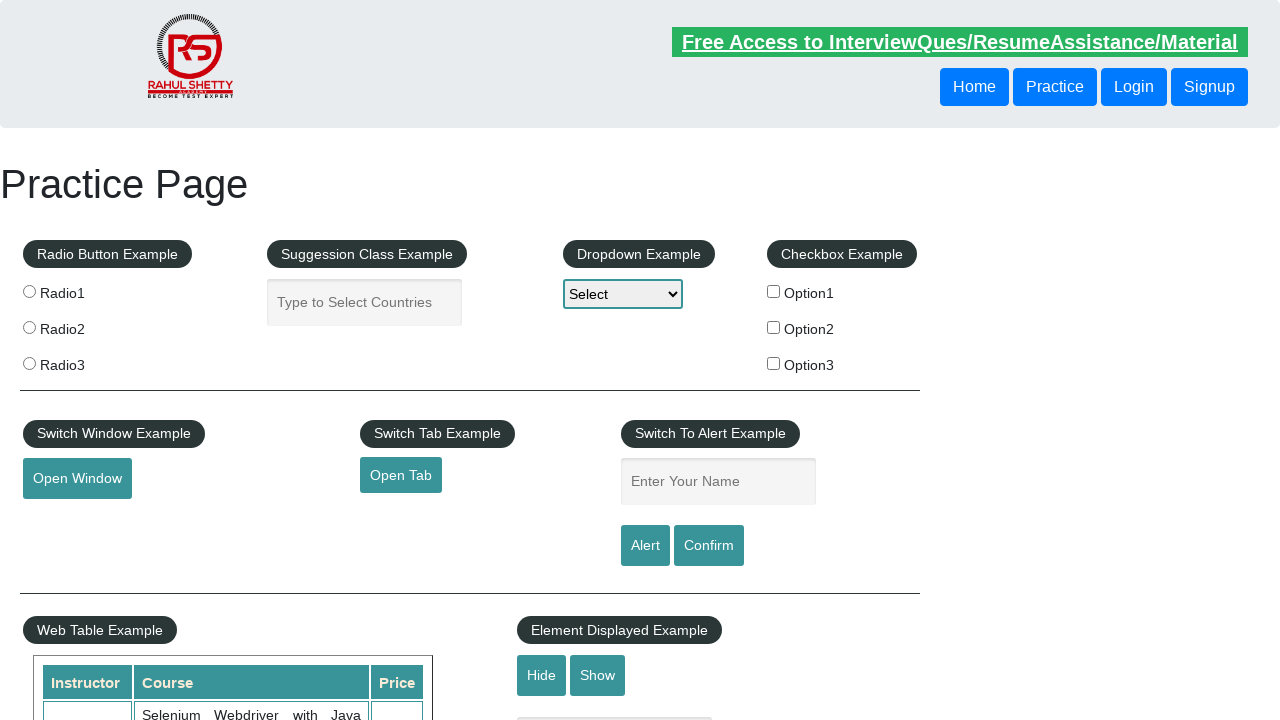

Found 20 links in footer block
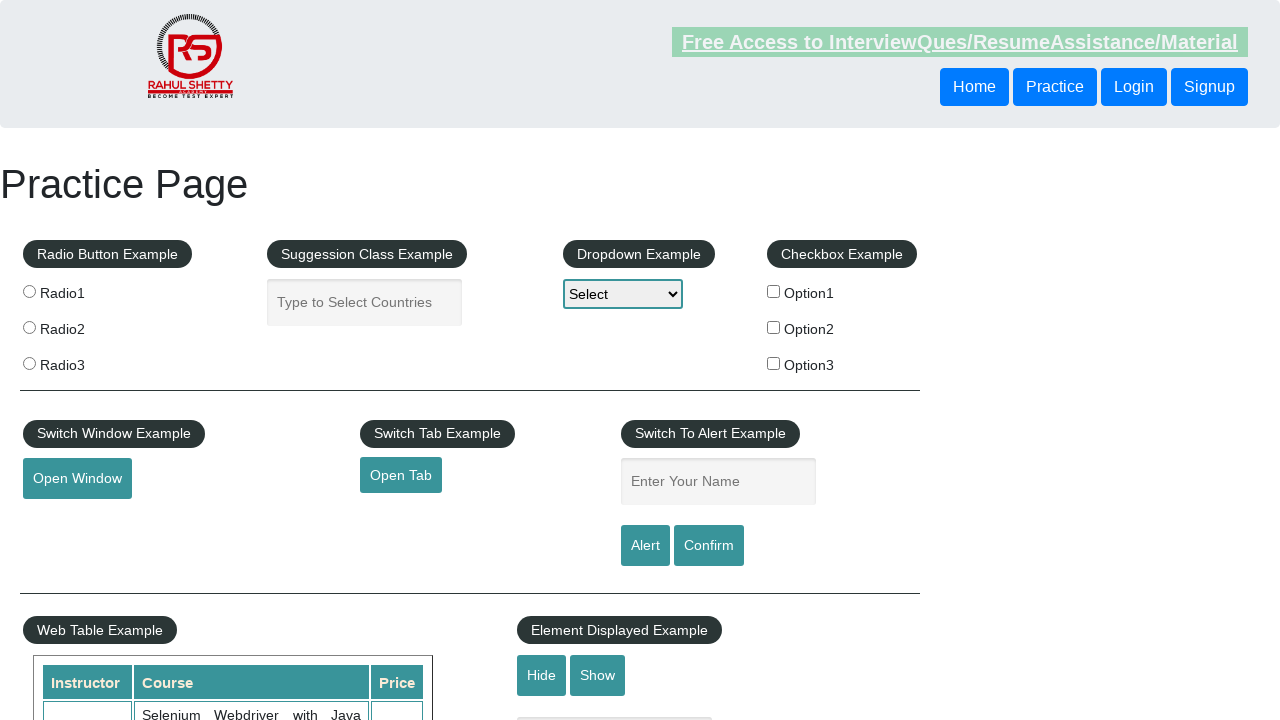

Located first column of footer table
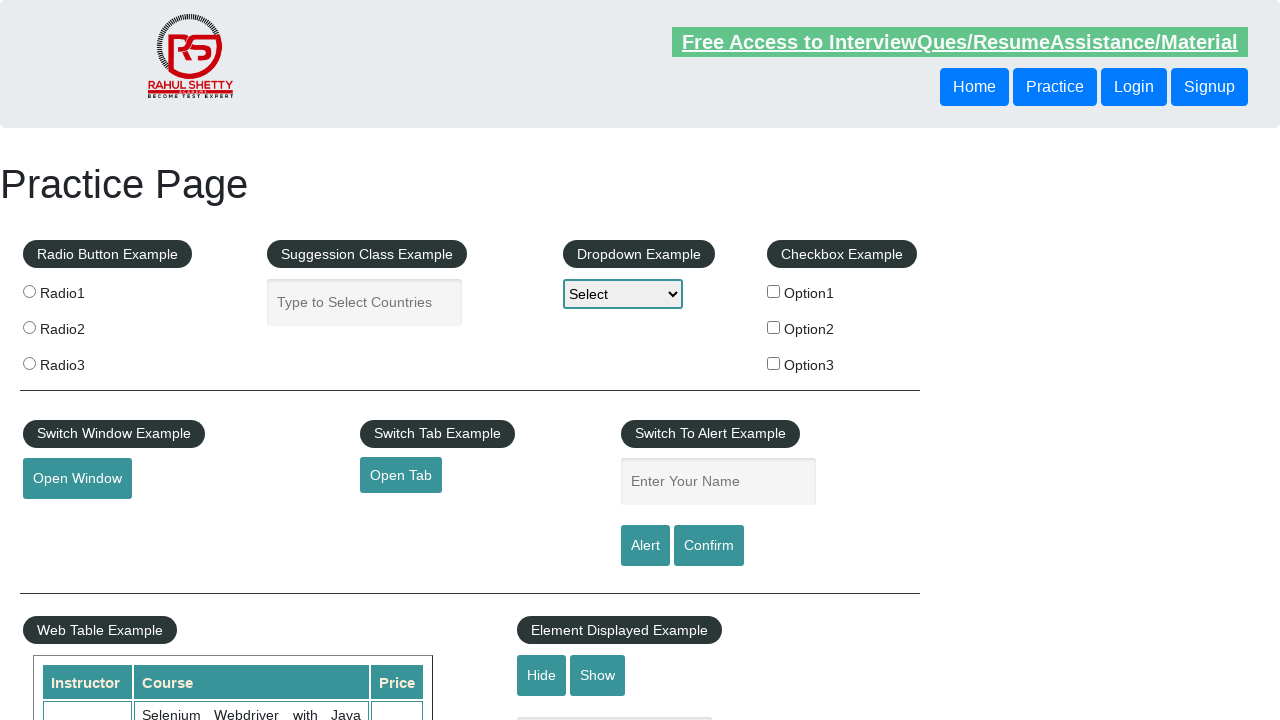

Found 5 links in first column
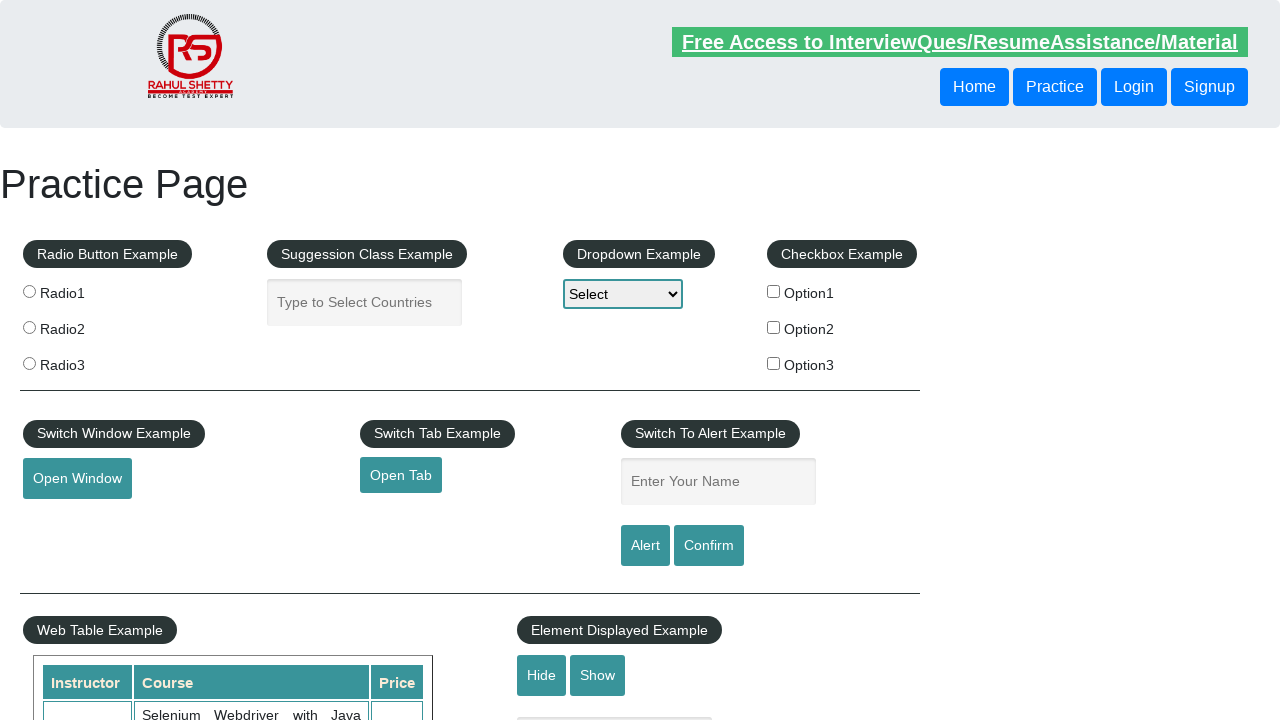

Opened link 1 in new tab using Ctrl+Click at (68, 520) on #gf-BIG >> xpath=//table/tbody/tr/td[1]/ul >> a >> nth=1
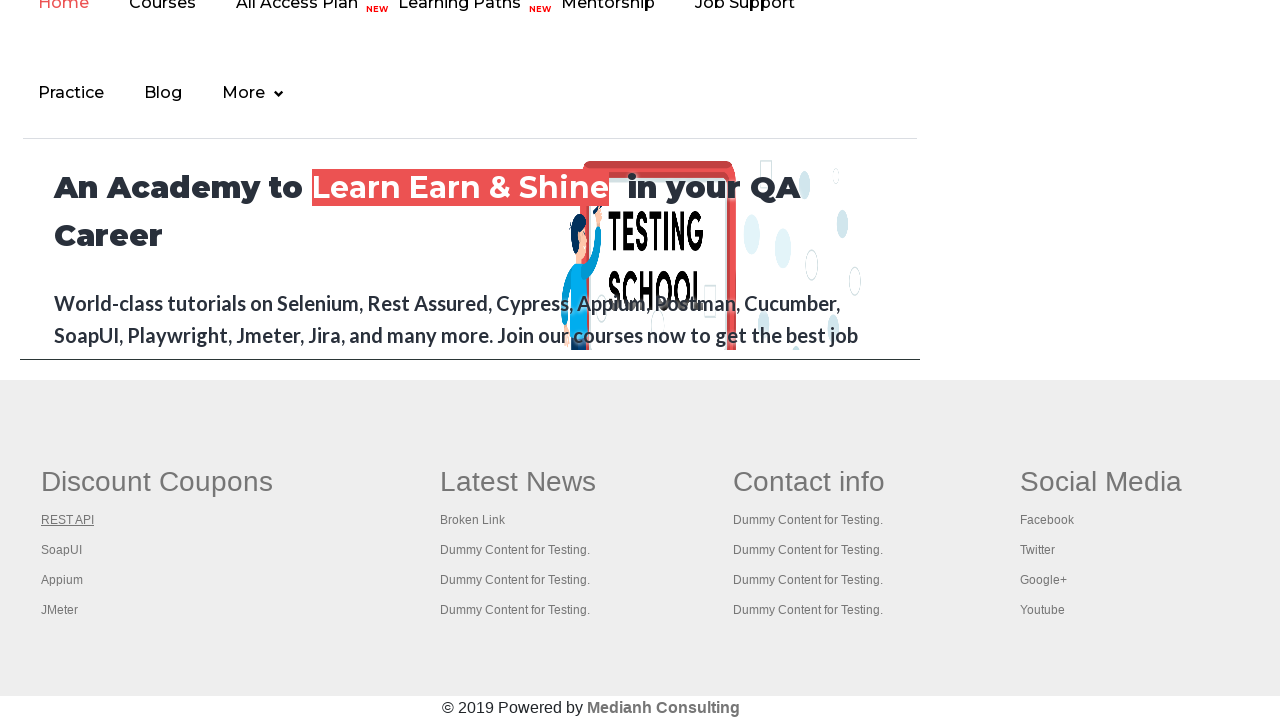

New page object created and ready
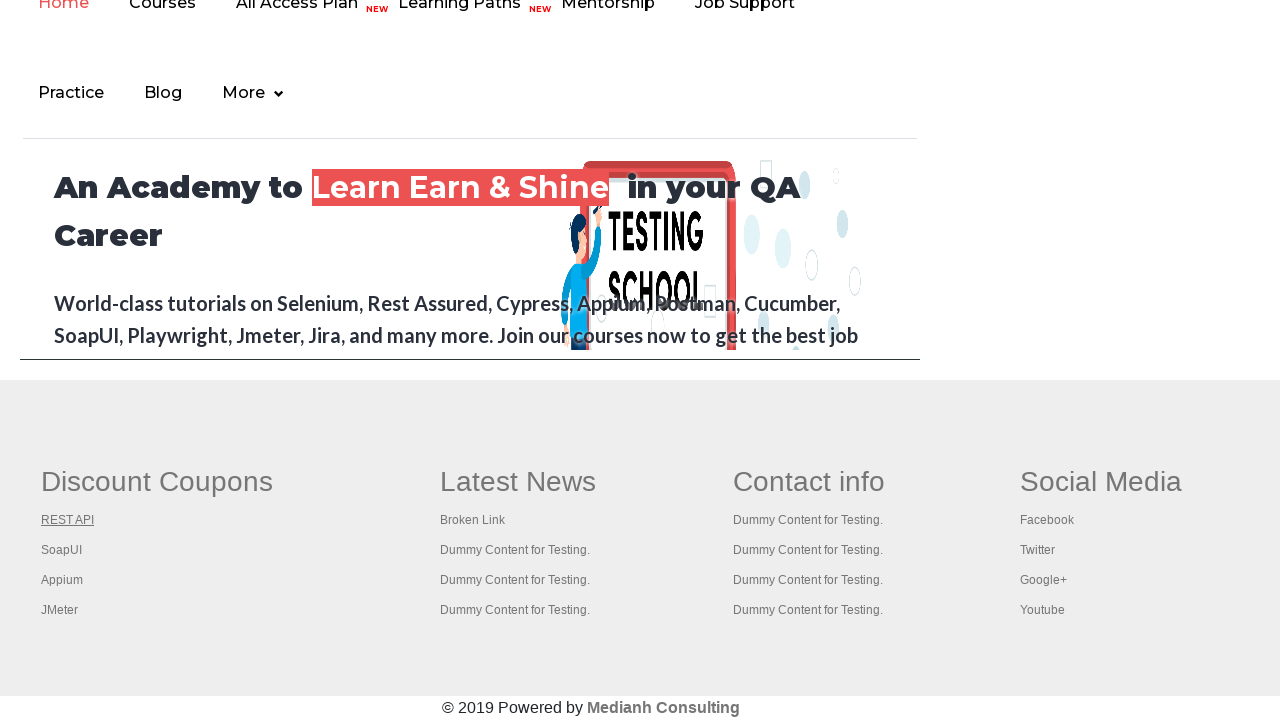

Page 1 loaded successfully with title: 'REST API Tutorial'
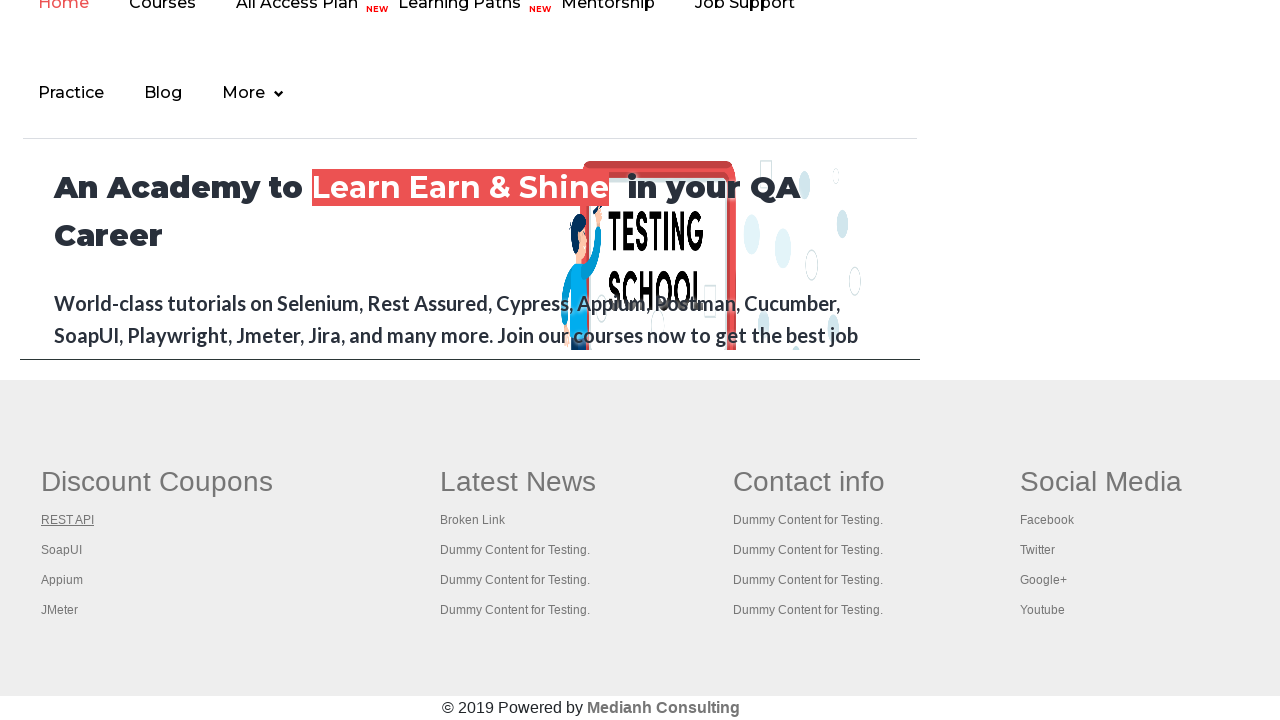

Opened link 2 in new tab using Ctrl+Click at (62, 550) on #gf-BIG >> xpath=//table/tbody/tr/td[1]/ul >> a >> nth=2
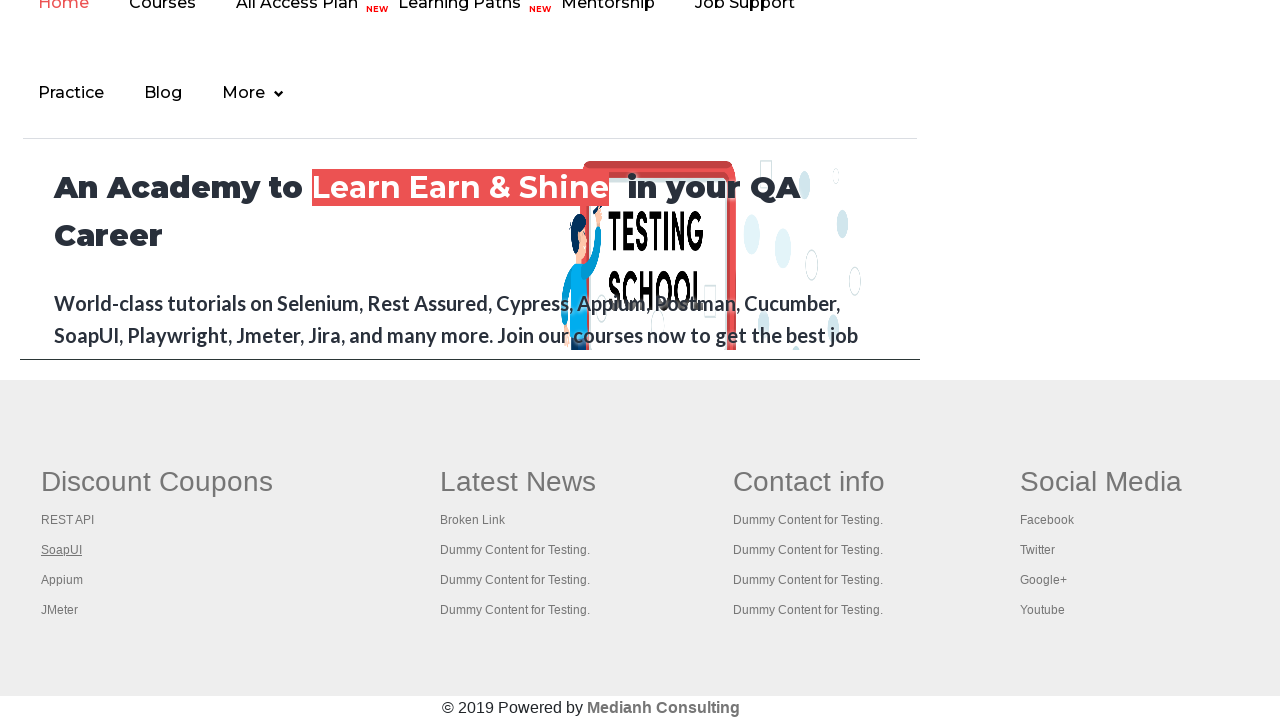

New page object created and ready
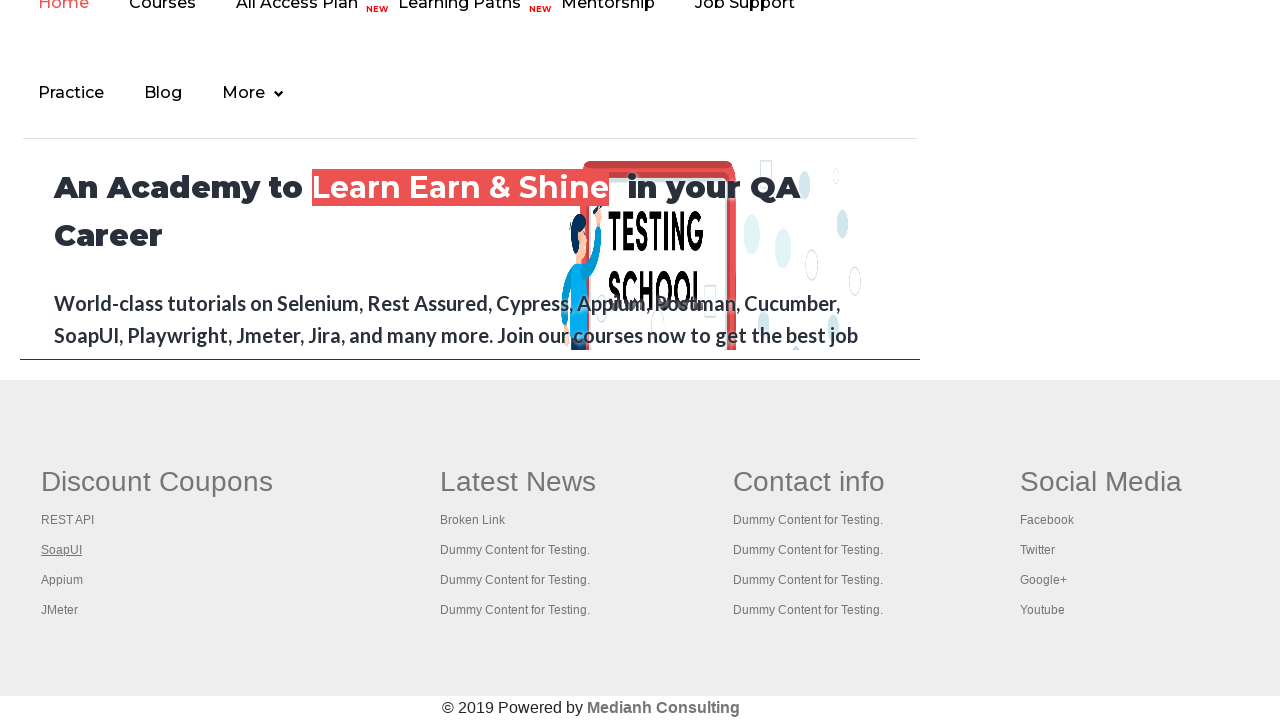

Page 2 loaded successfully with title: 'The World’s Most Popular API Testing Tool | SoapUI'
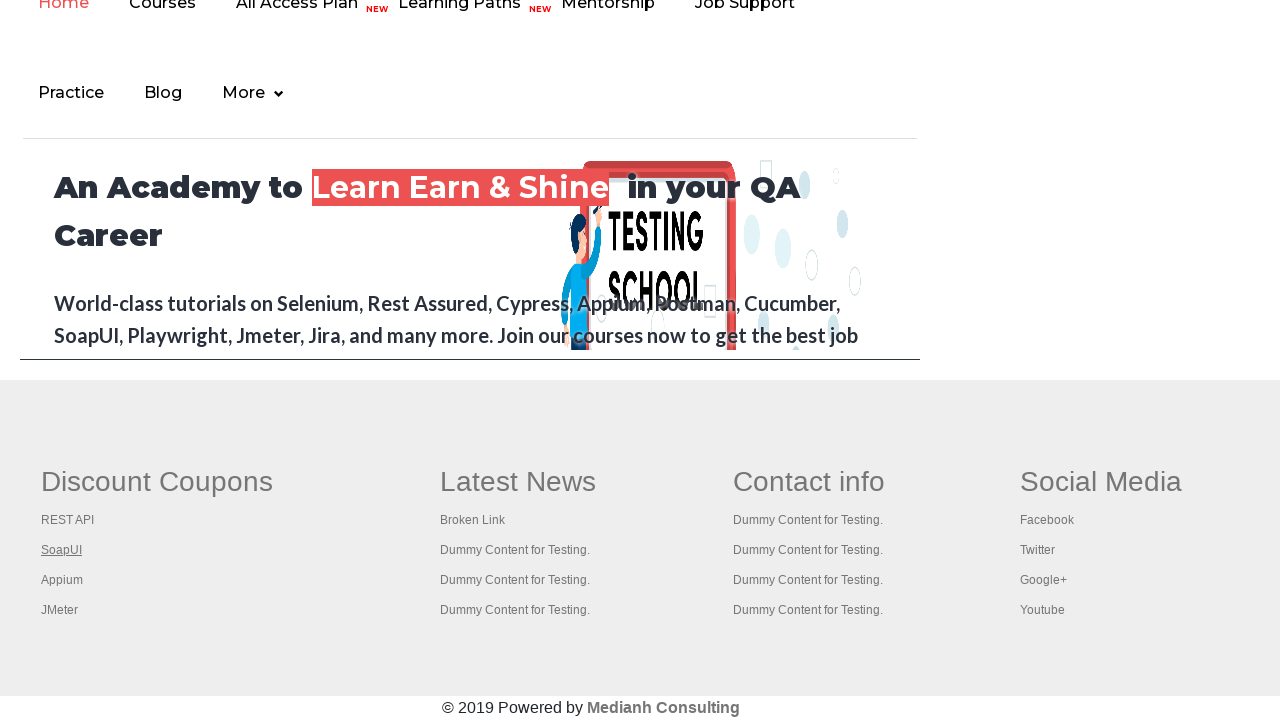

Opened link 3 in new tab using Ctrl+Click at (62, 580) on #gf-BIG >> xpath=//table/tbody/tr/td[1]/ul >> a >> nth=3
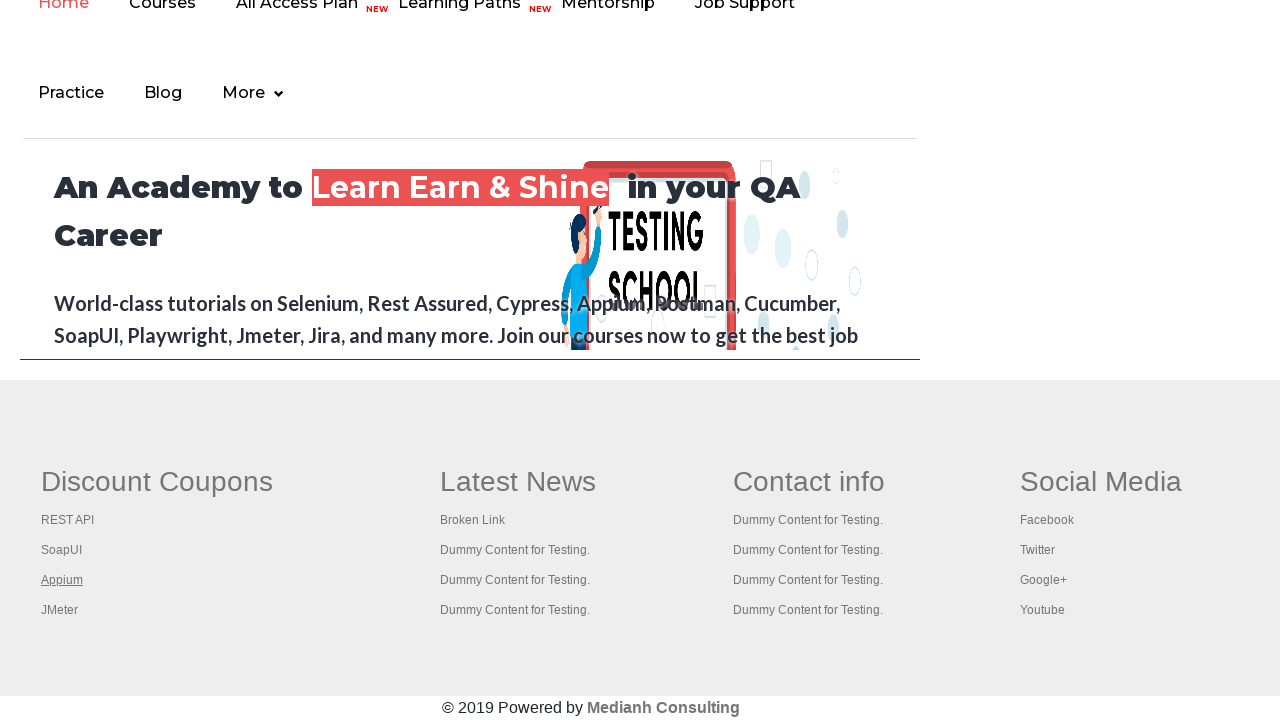

New page object created and ready
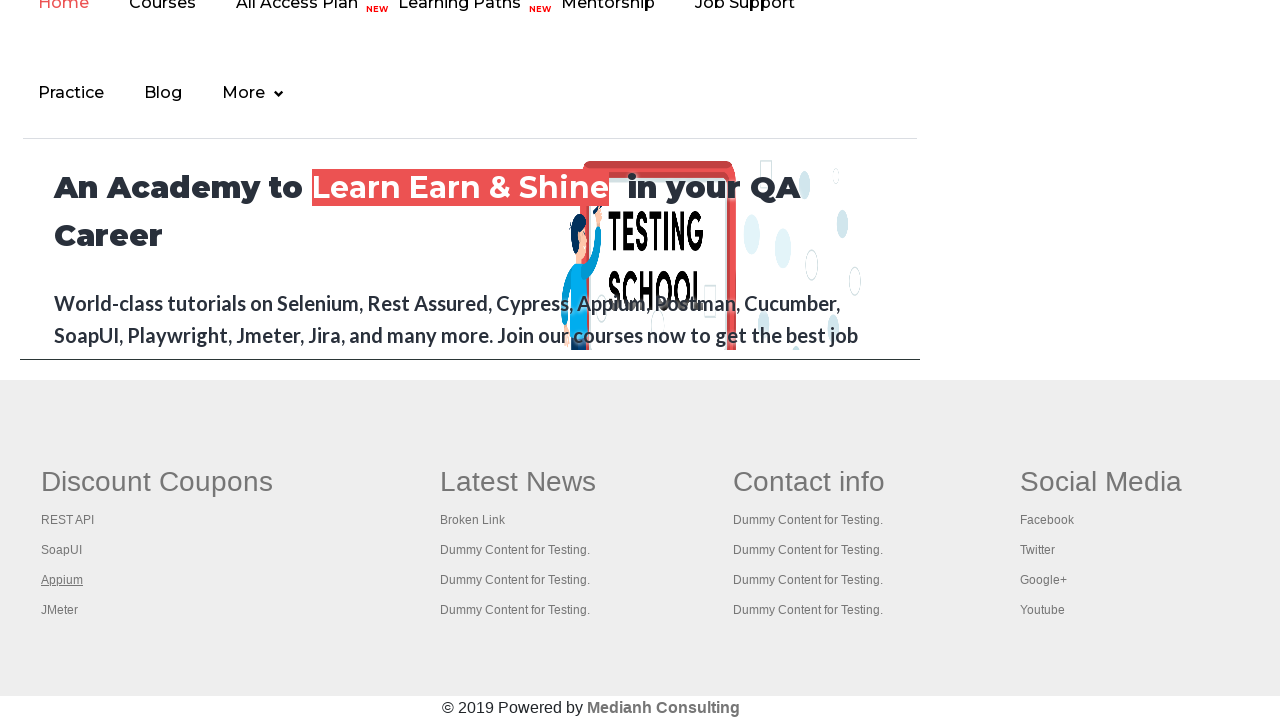

Page 3 loaded successfully with title: 'Appium tutorial for Mobile Apps testing | RahulShetty Academy | Rahul'
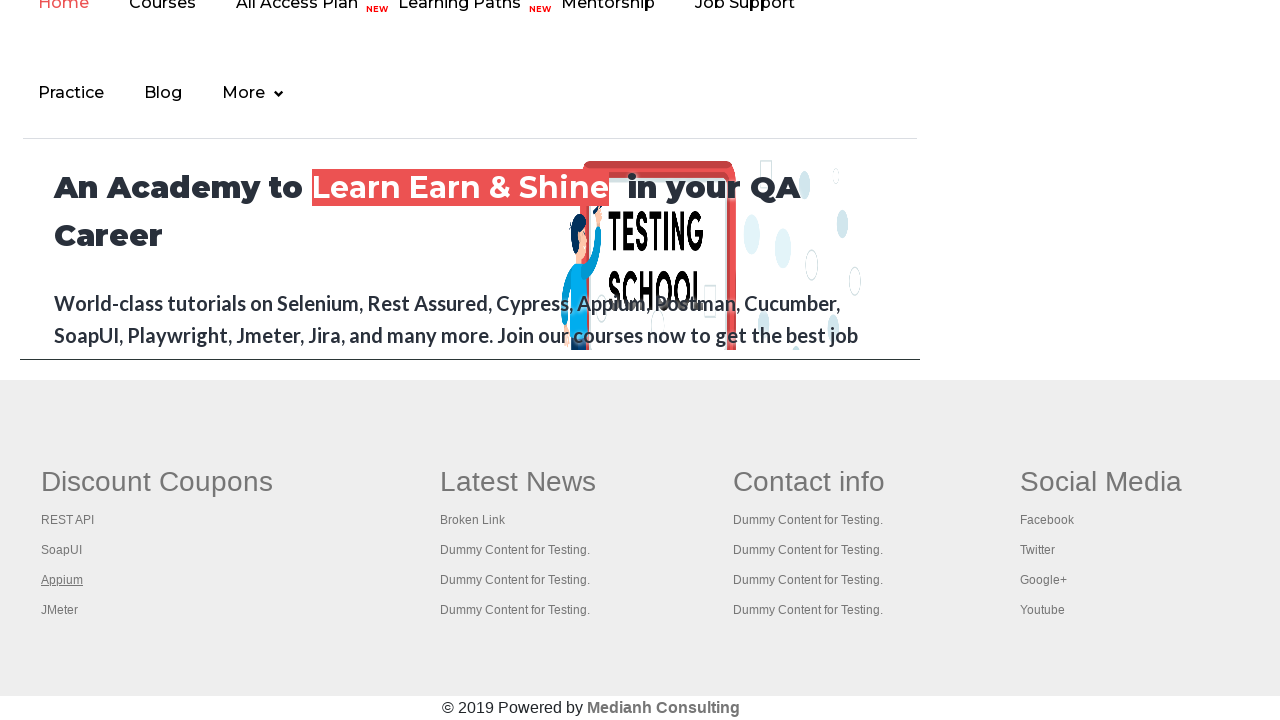

Opened link 4 in new tab using Ctrl+Click at (60, 610) on #gf-BIG >> xpath=//table/tbody/tr/td[1]/ul >> a >> nth=4
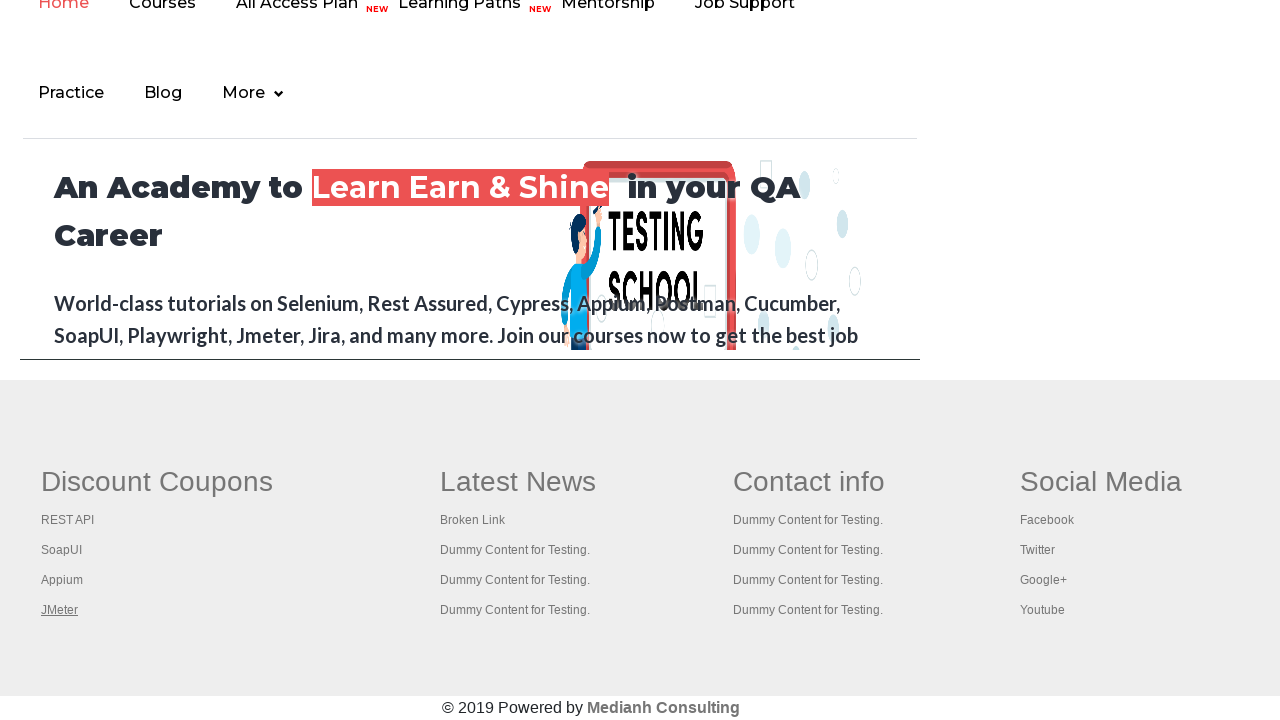

New page object created and ready
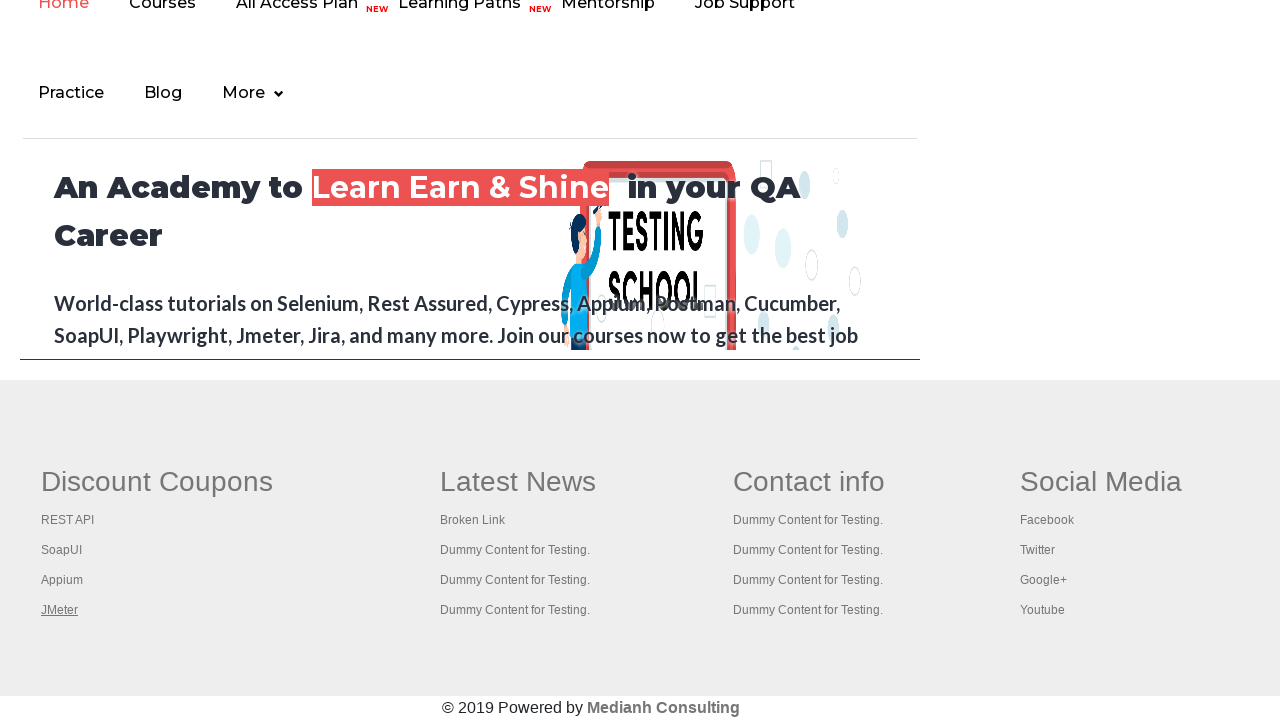

Page 4 loaded successfully with title: 'Apache JMeter - Apache JMeter™'
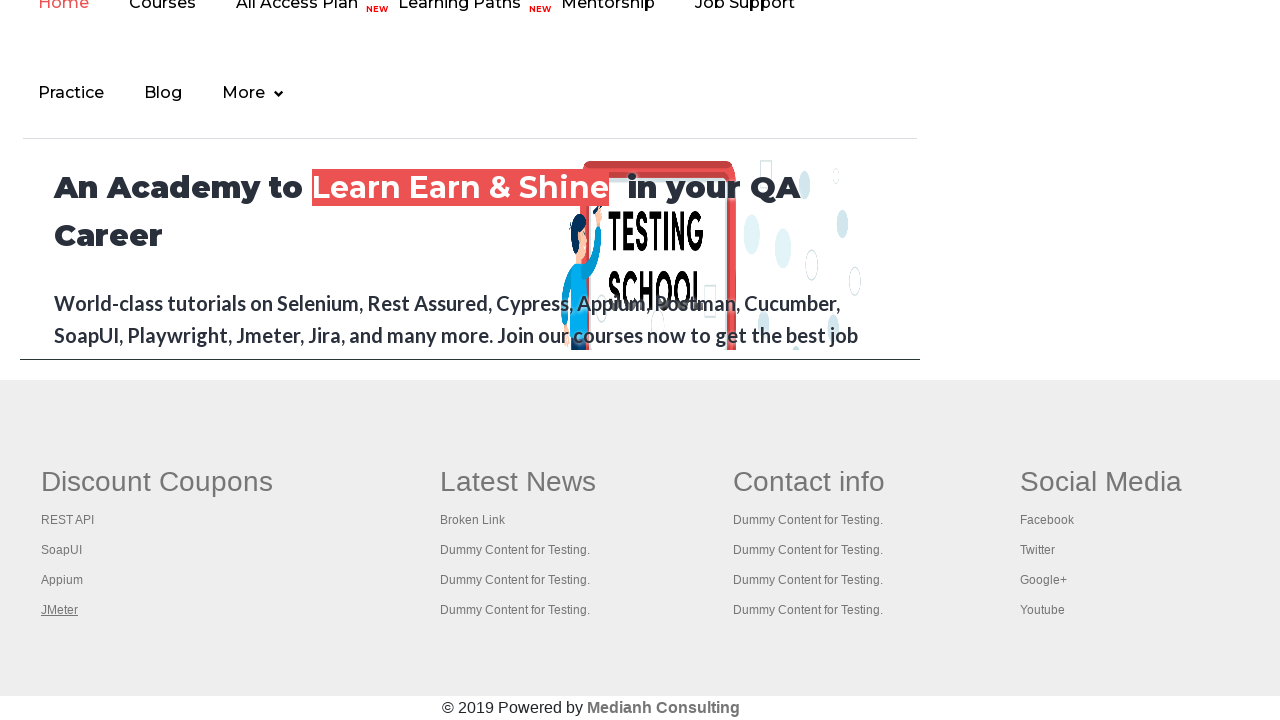

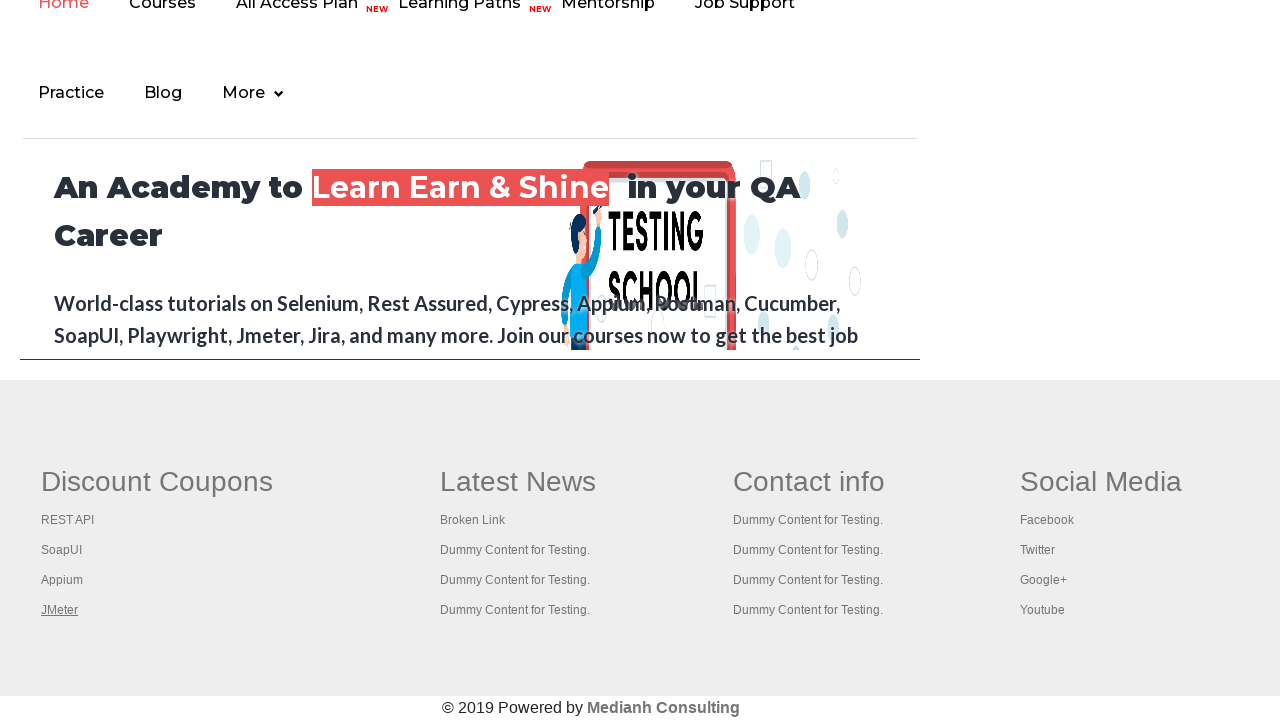